Tests various dropdown selection methods including single-select and multi-select dropdowns, demonstrating different selection and deselection techniques

Starting URL: https://demoqa.com/select-menu

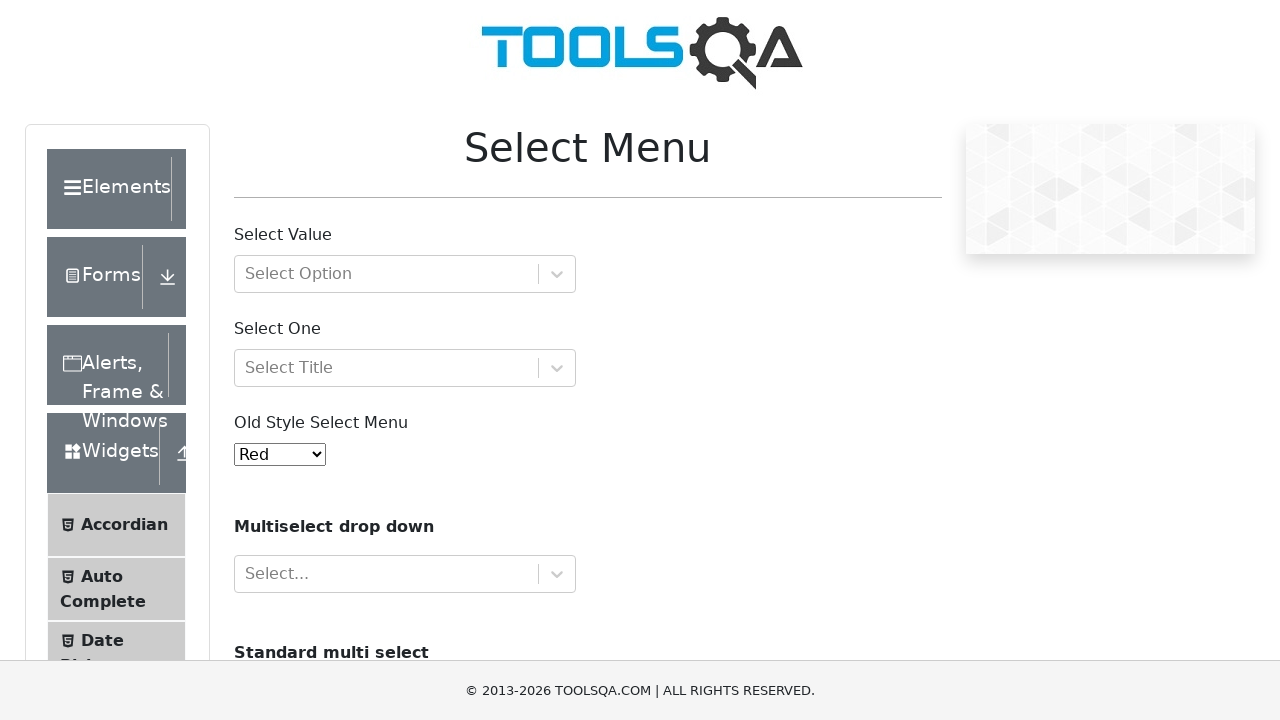

Selected option at index 5 from single-select dropdown on #oldSelectMenu
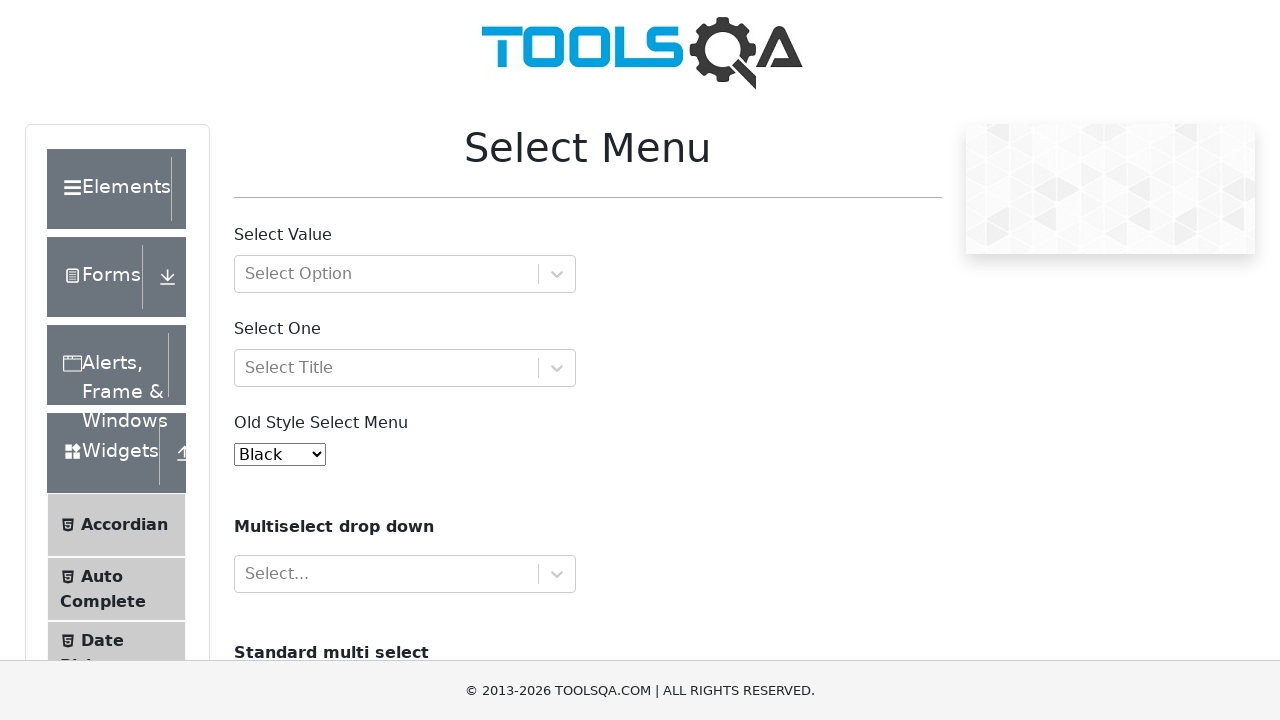

Waited 500ms for UI to update
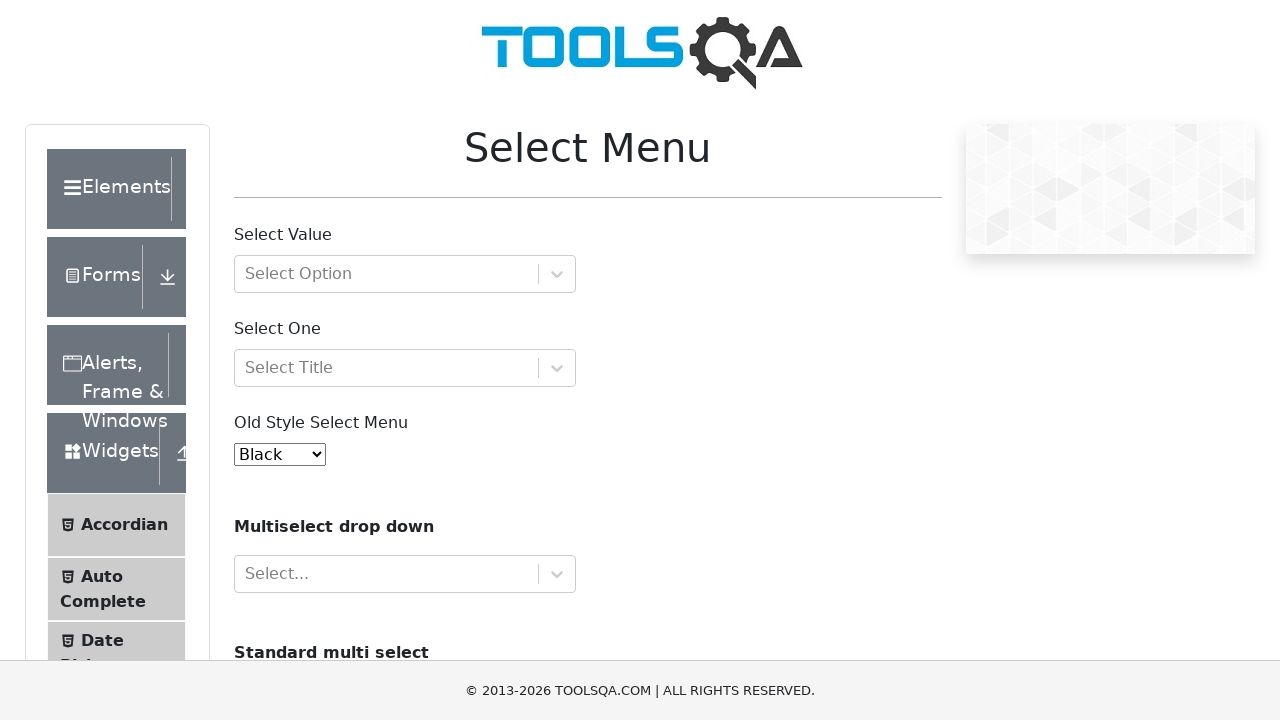

Selected option with value '2' from single-select dropdown on #oldSelectMenu
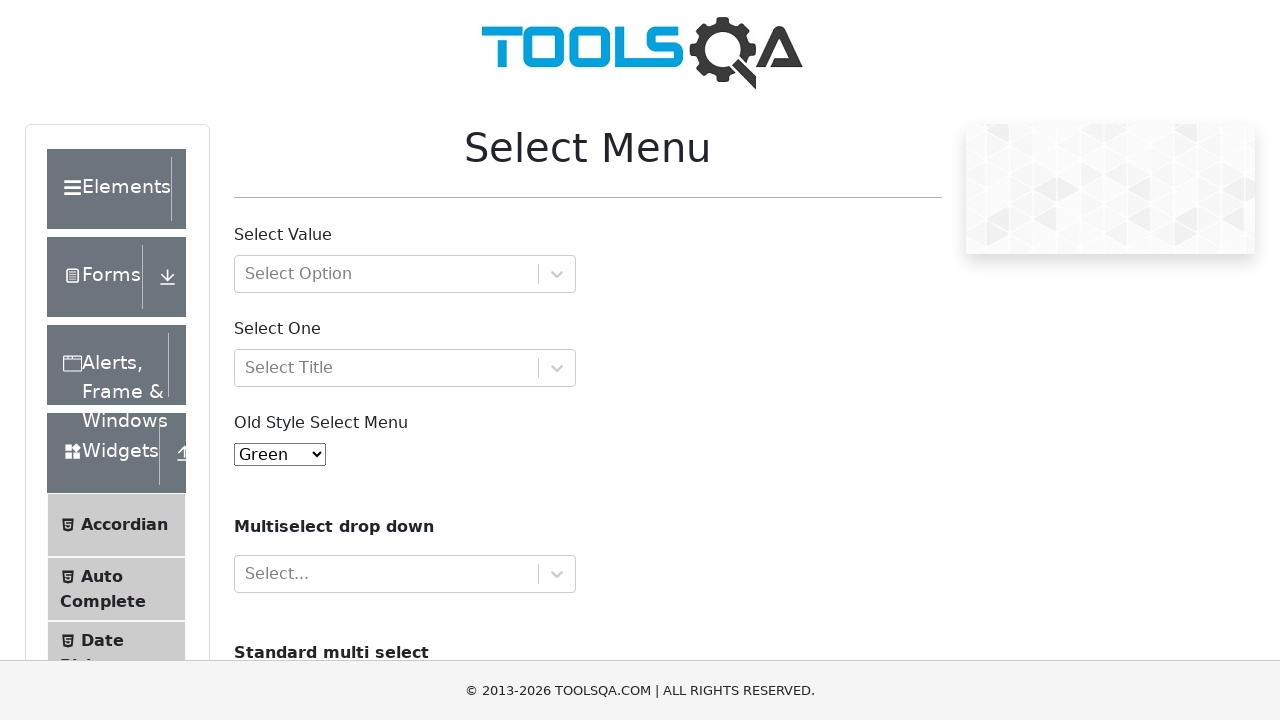

Waited 500ms for UI to update
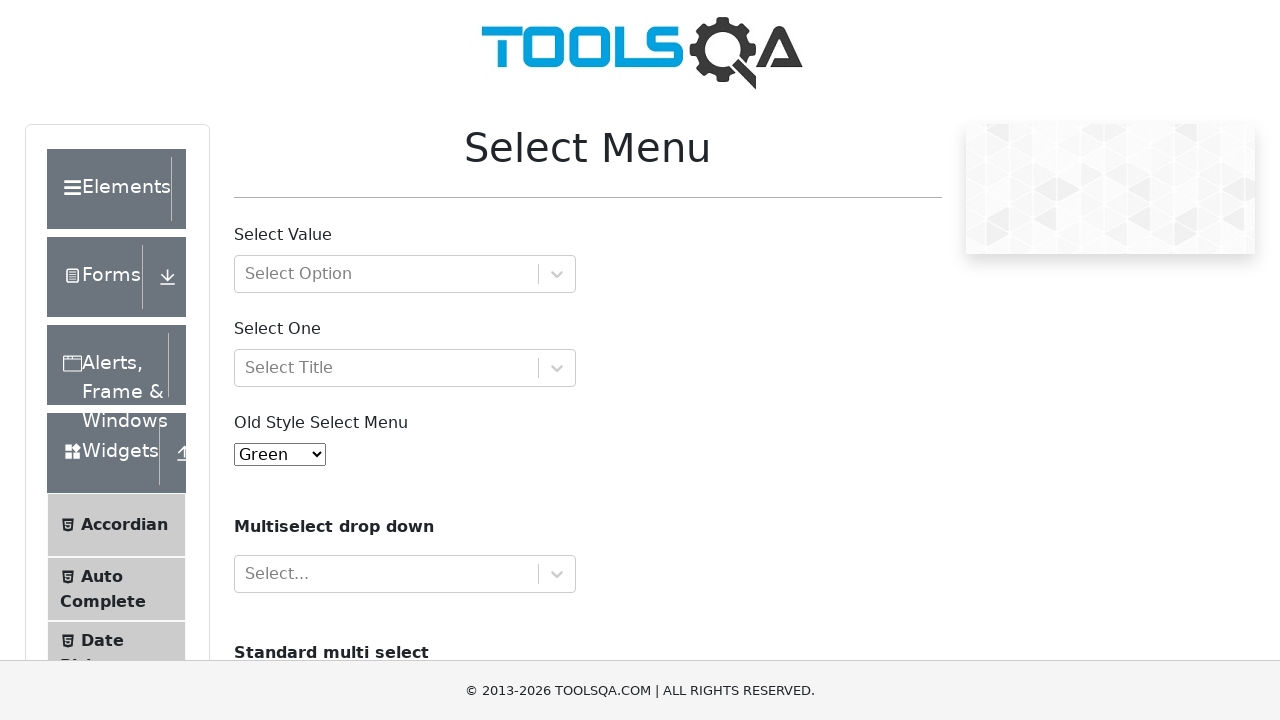

Selected 'White' option from single-select dropdown on #oldSelectMenu
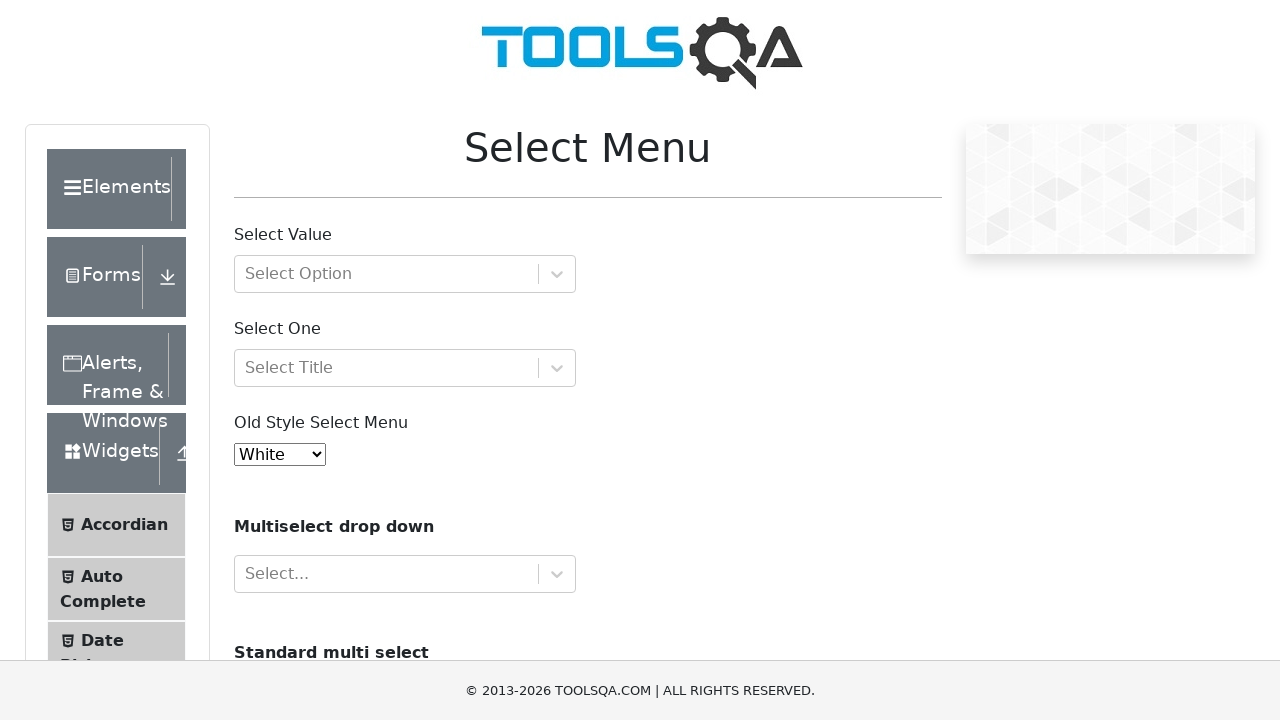

Selected option at index 1 (second option) from multi-select dropdown on select[name='cars']
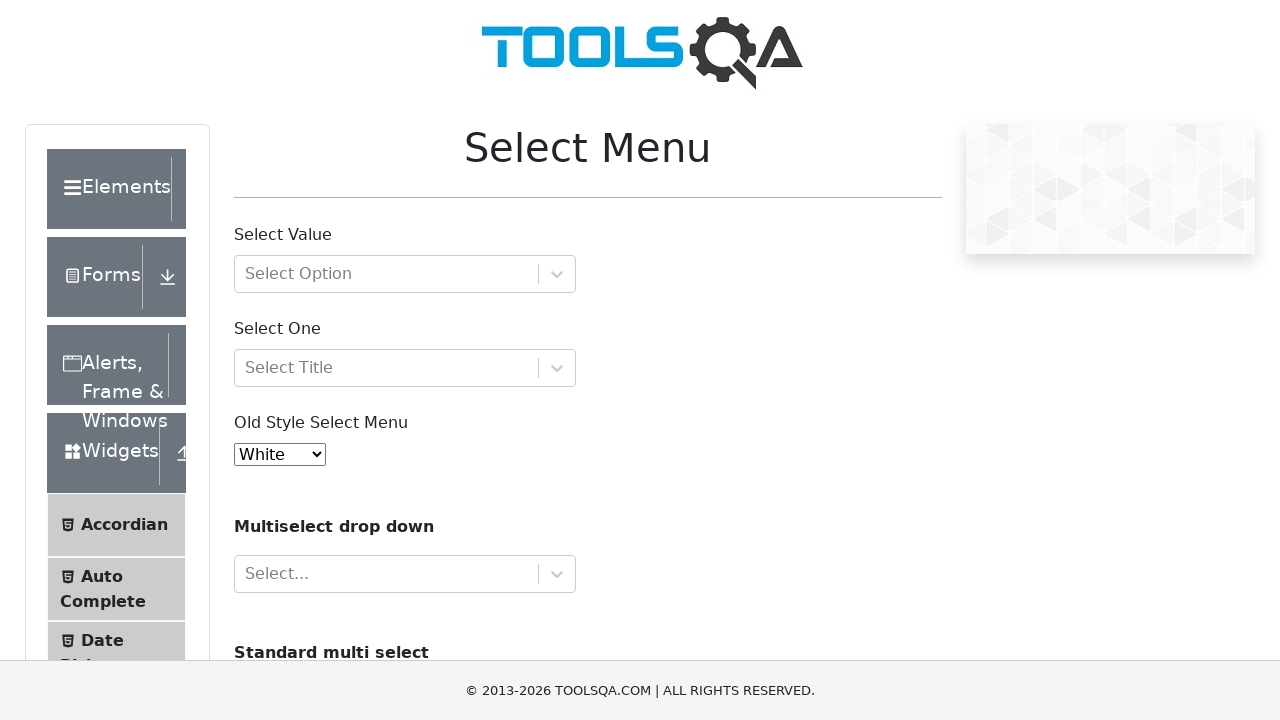

Selected option at index 3 (fourth option) from multi-select dropdown on select[name='cars']
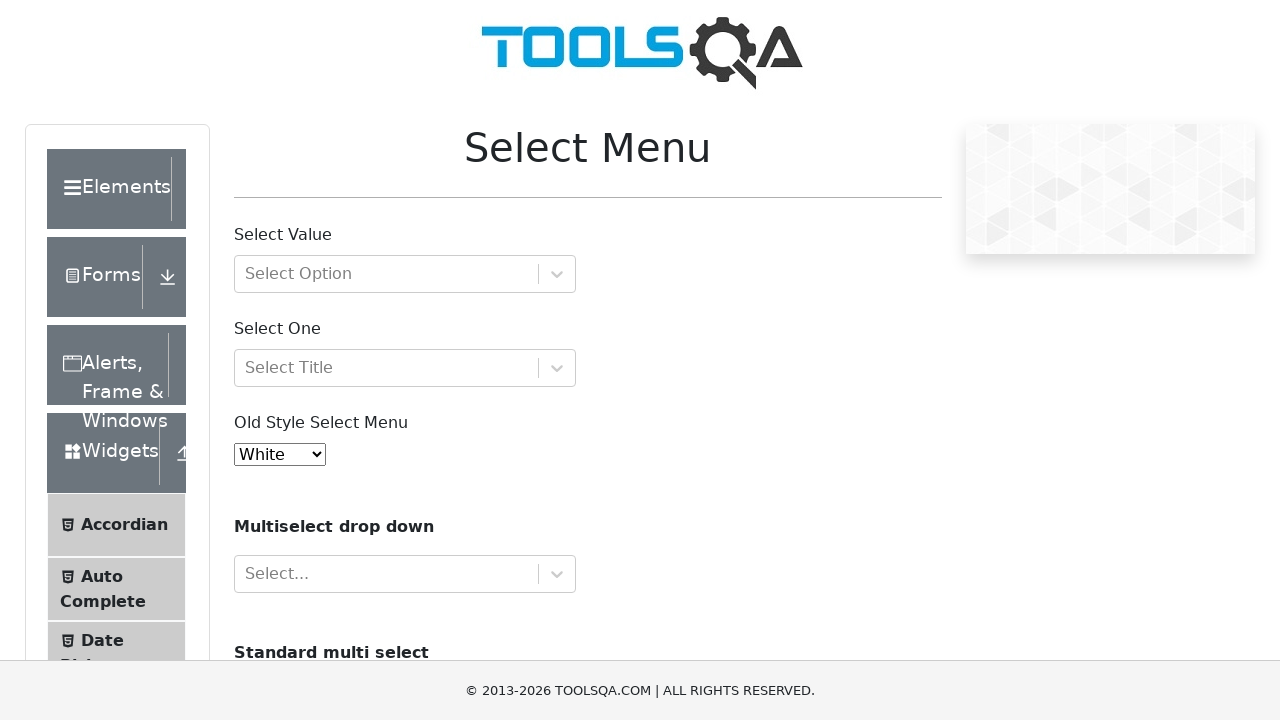

Waited 500ms for UI to update
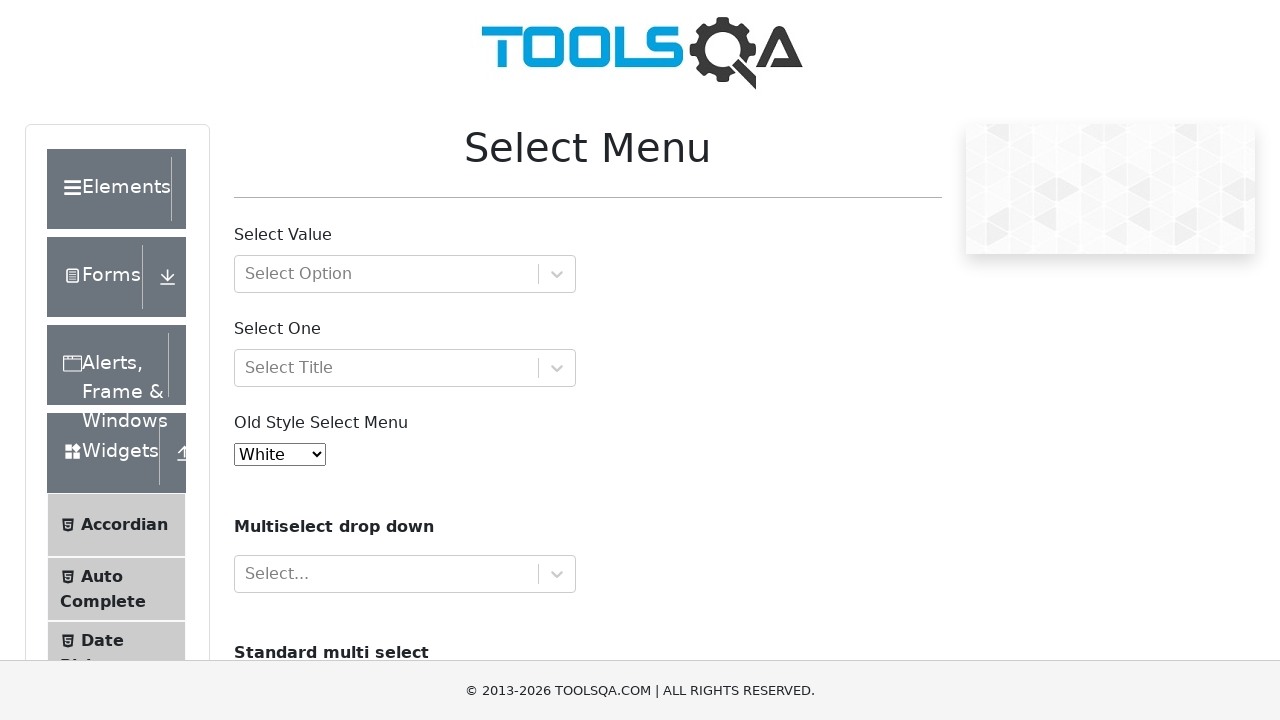

Selected 'Opel' option from multi-select dropdown on select[name='cars']
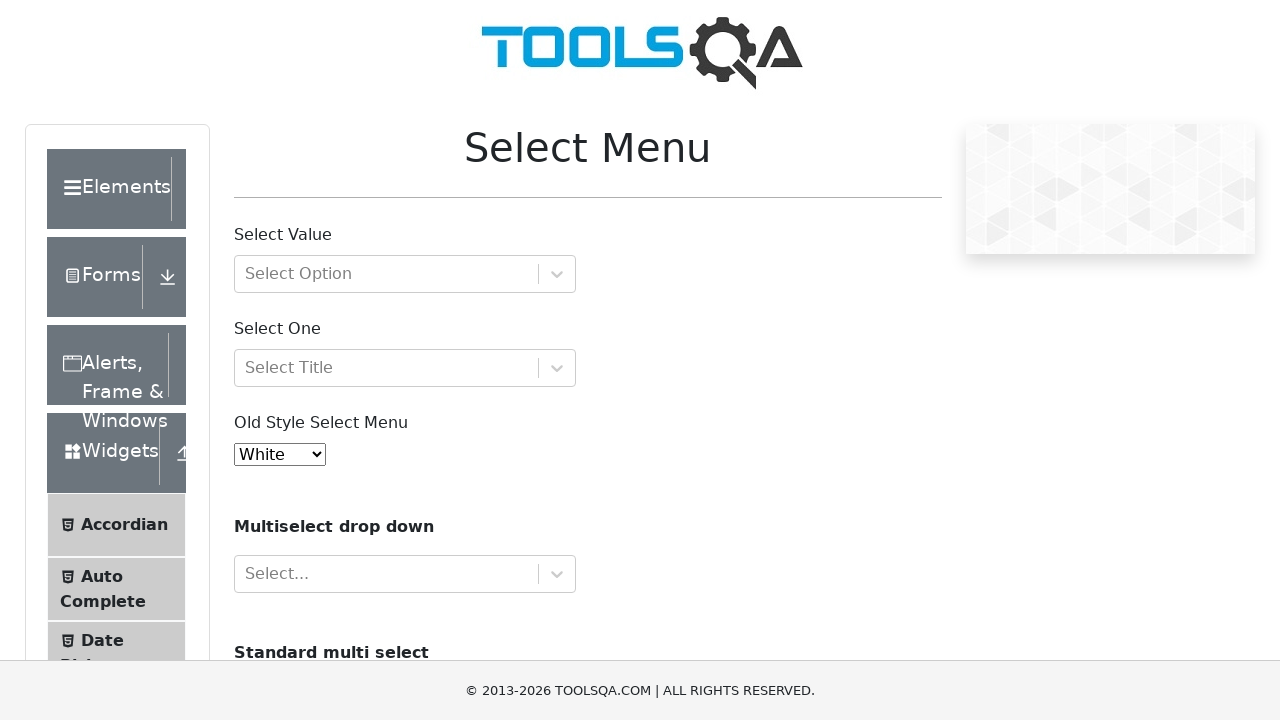

Deselected 'Audi' option from multi-select dropdown
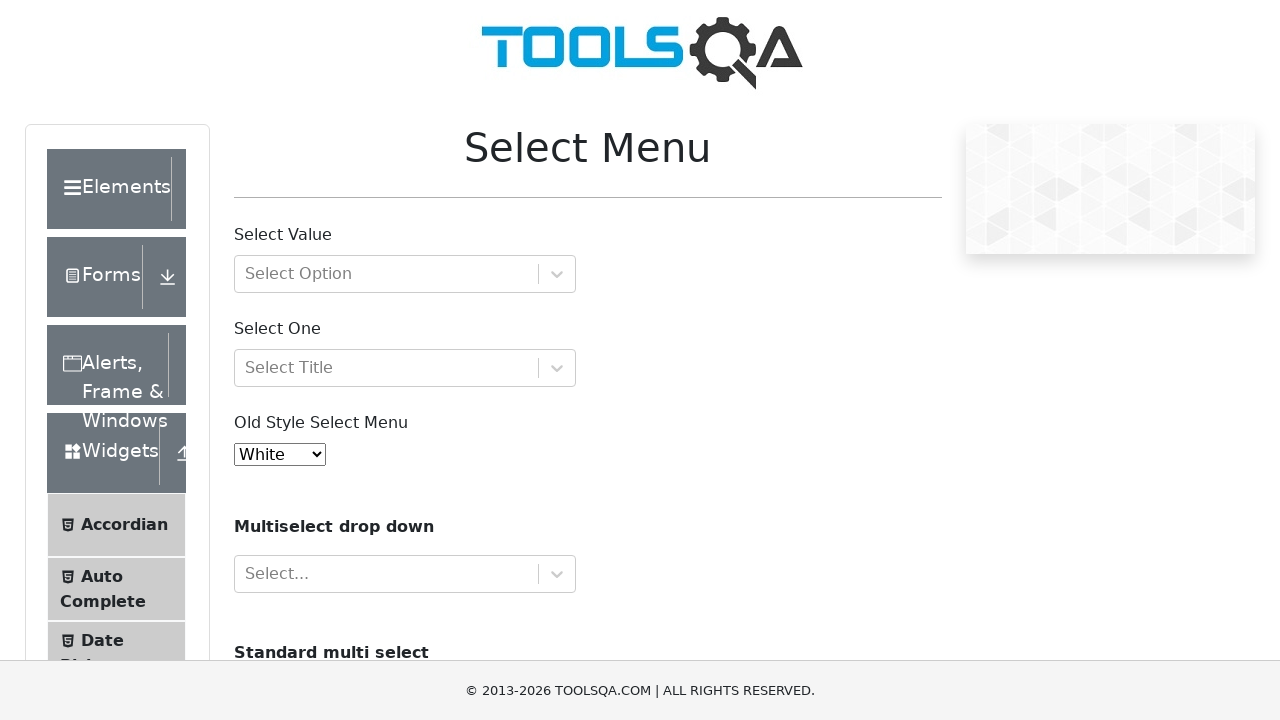

Waited 500ms for UI to update
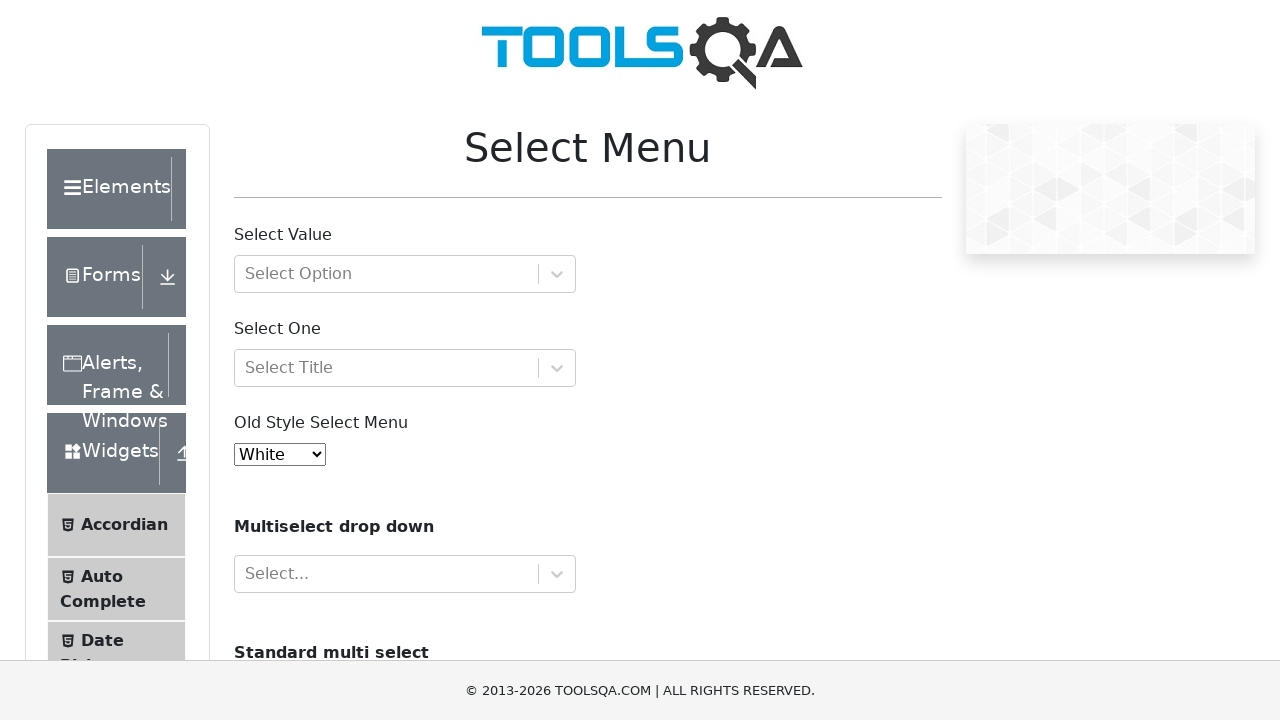

Deselected 'Saab' option (value='saab') from multi-select dropdown
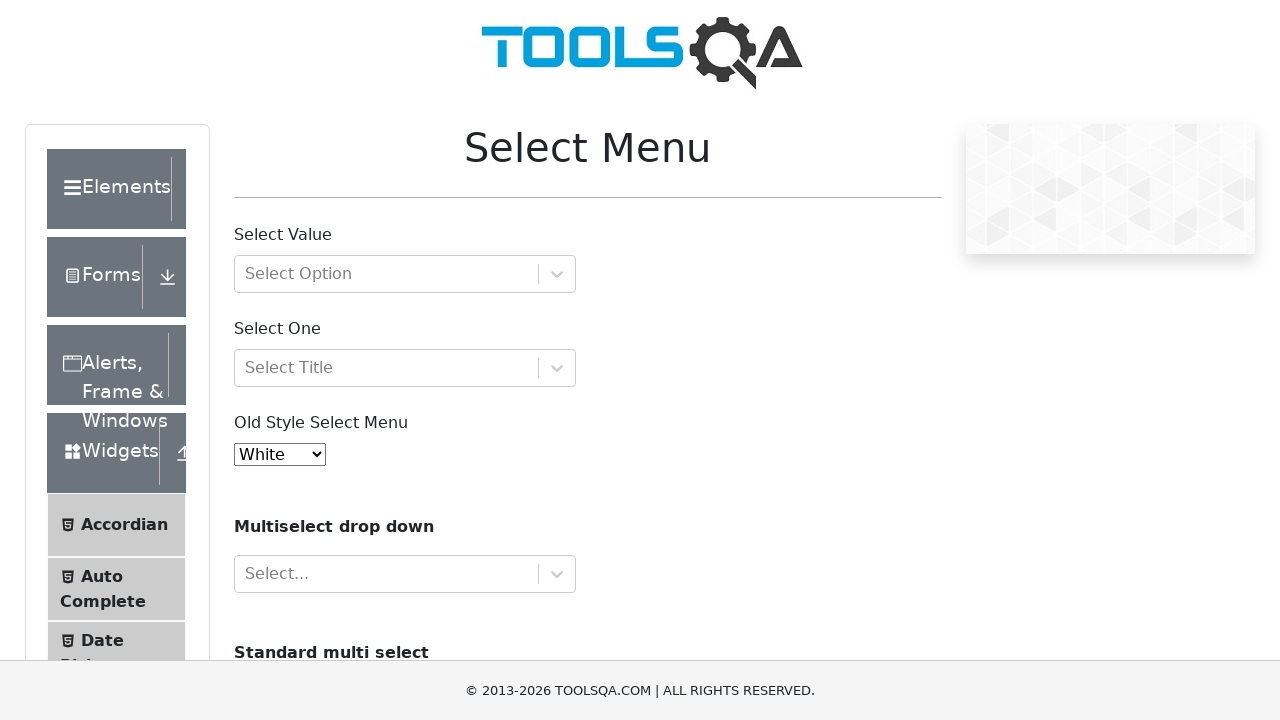

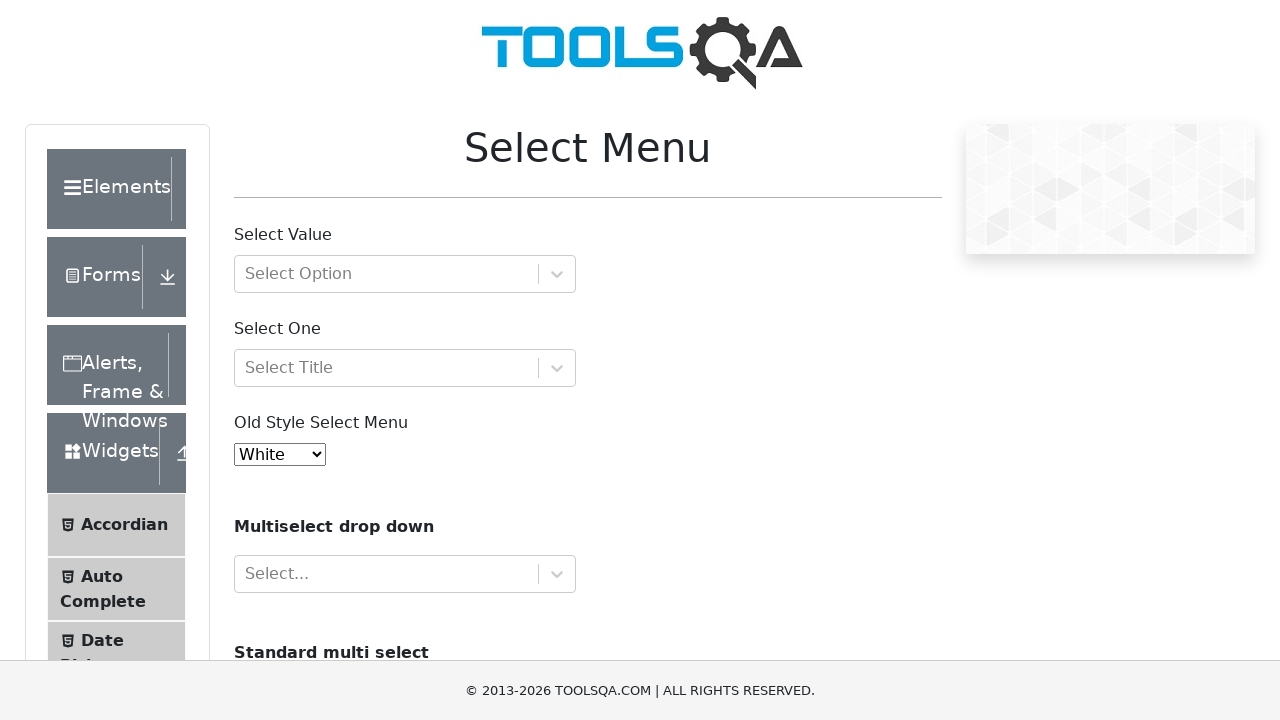